Tests form filling with scrolling to submit button and clicking it

Starting URL: https://demoqa.com/text-box

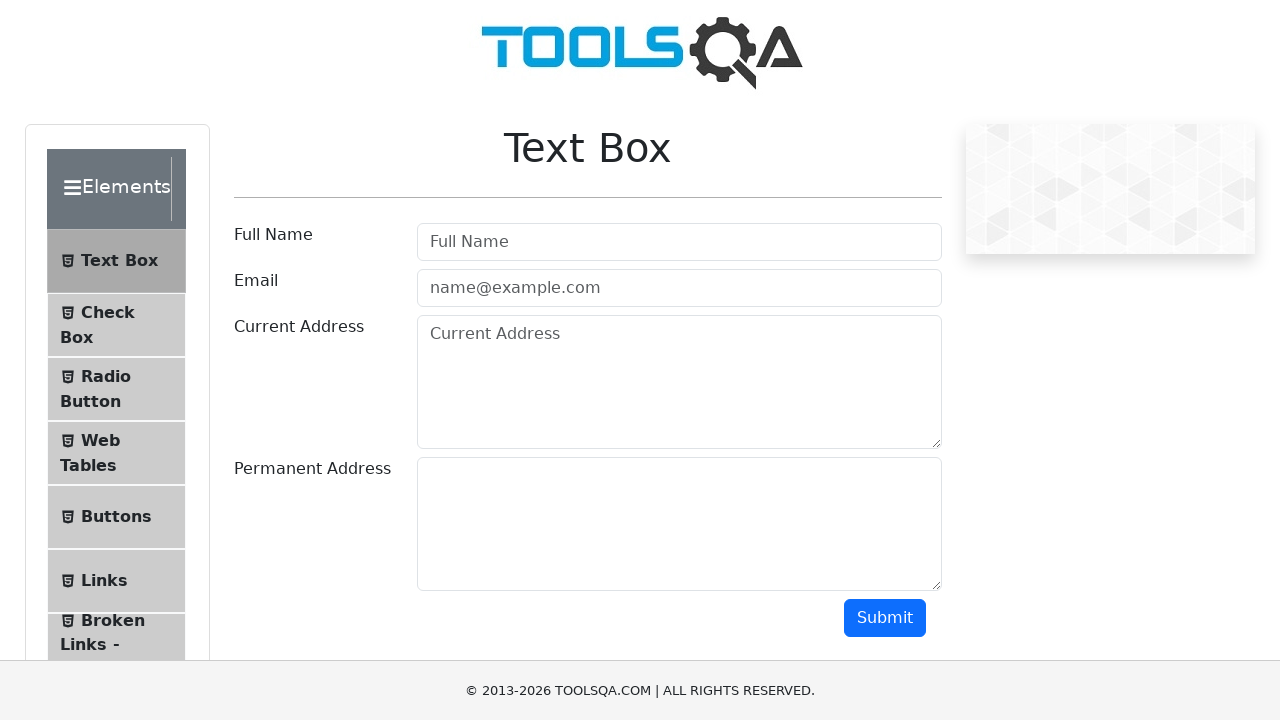

Filled username field with 'Dharuny SS' on #userName
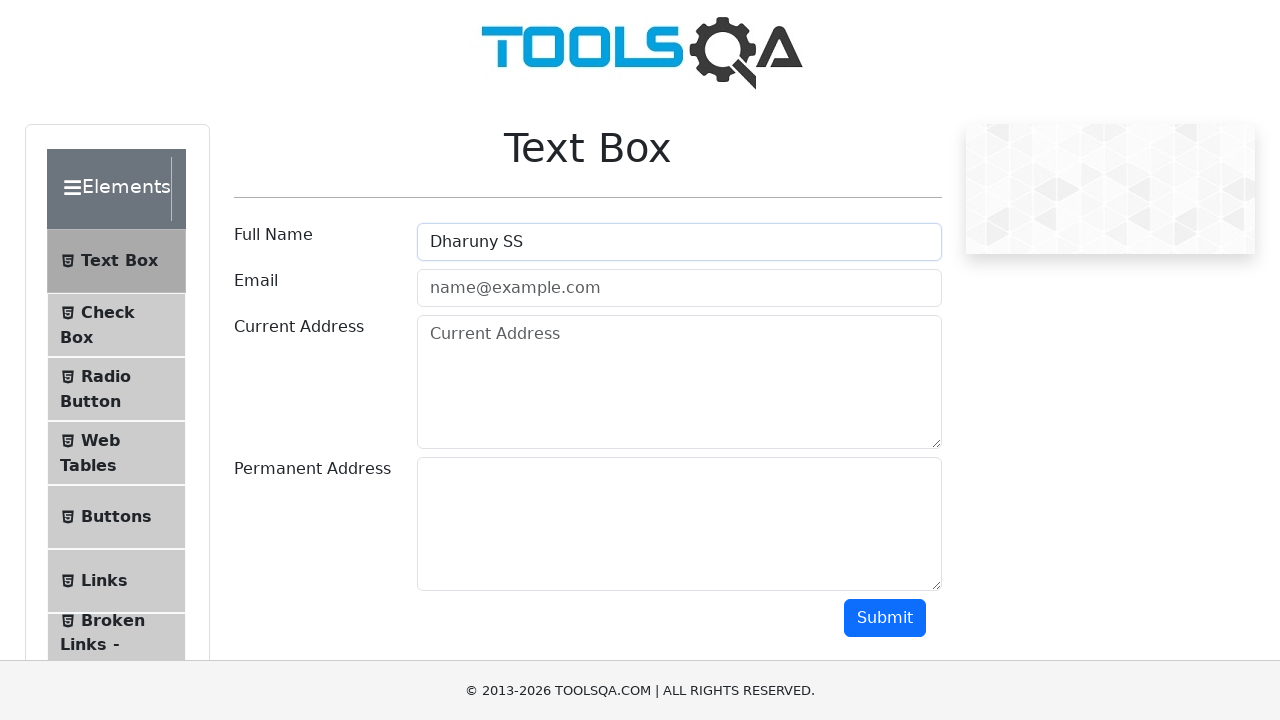

Filled email field with 'dharunya@gmail.com' on #userEmail
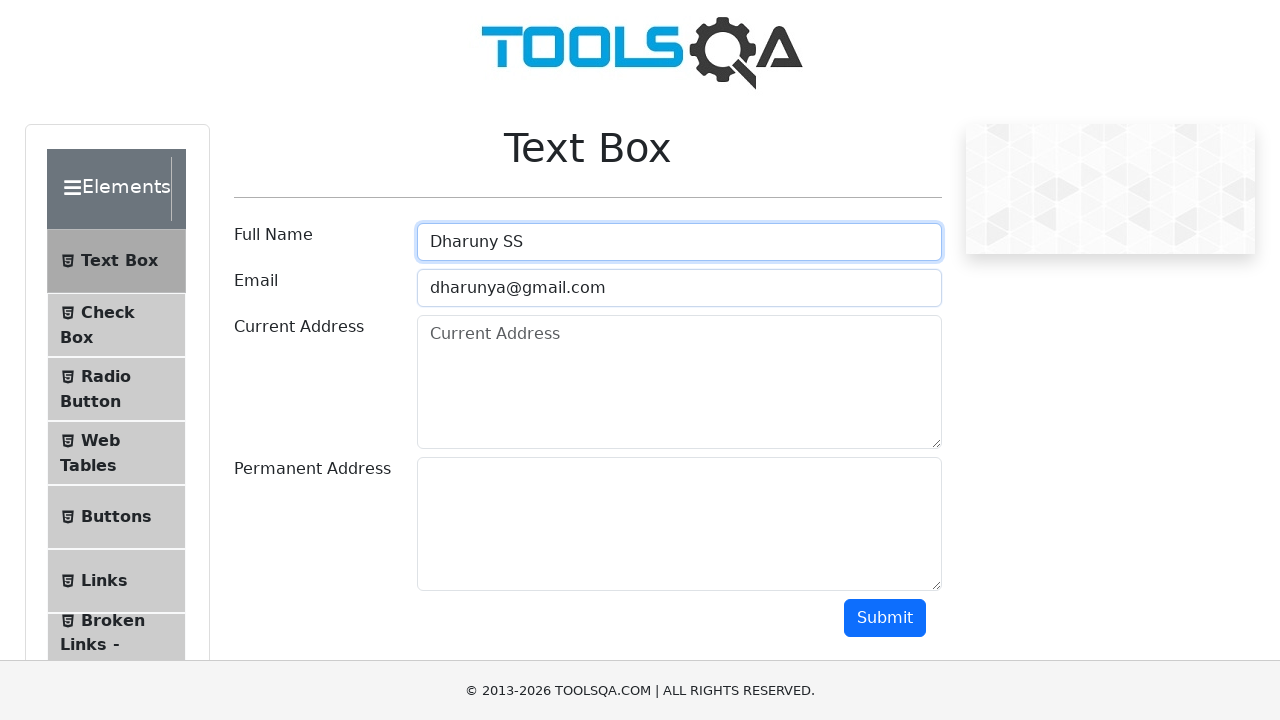

Filled current address field with 'bangalore' on #currentAddress
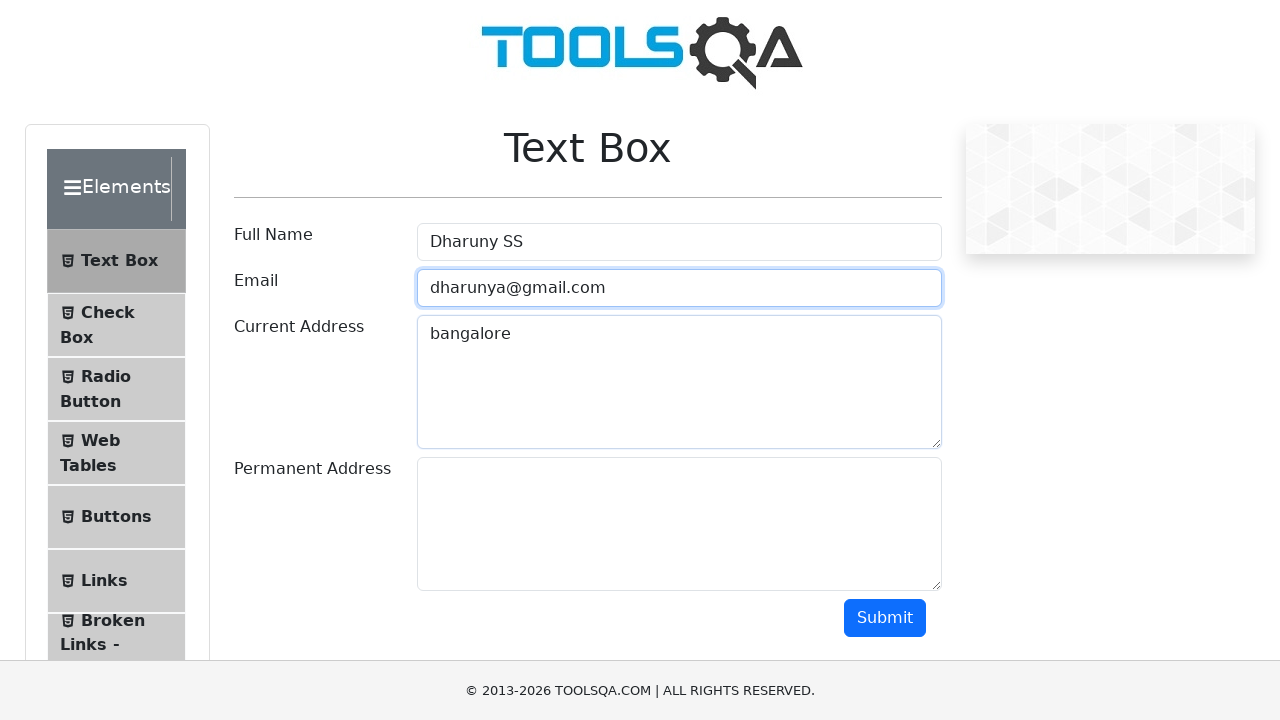

Filled permanent address field with 'bangalore' on #permanentAddress
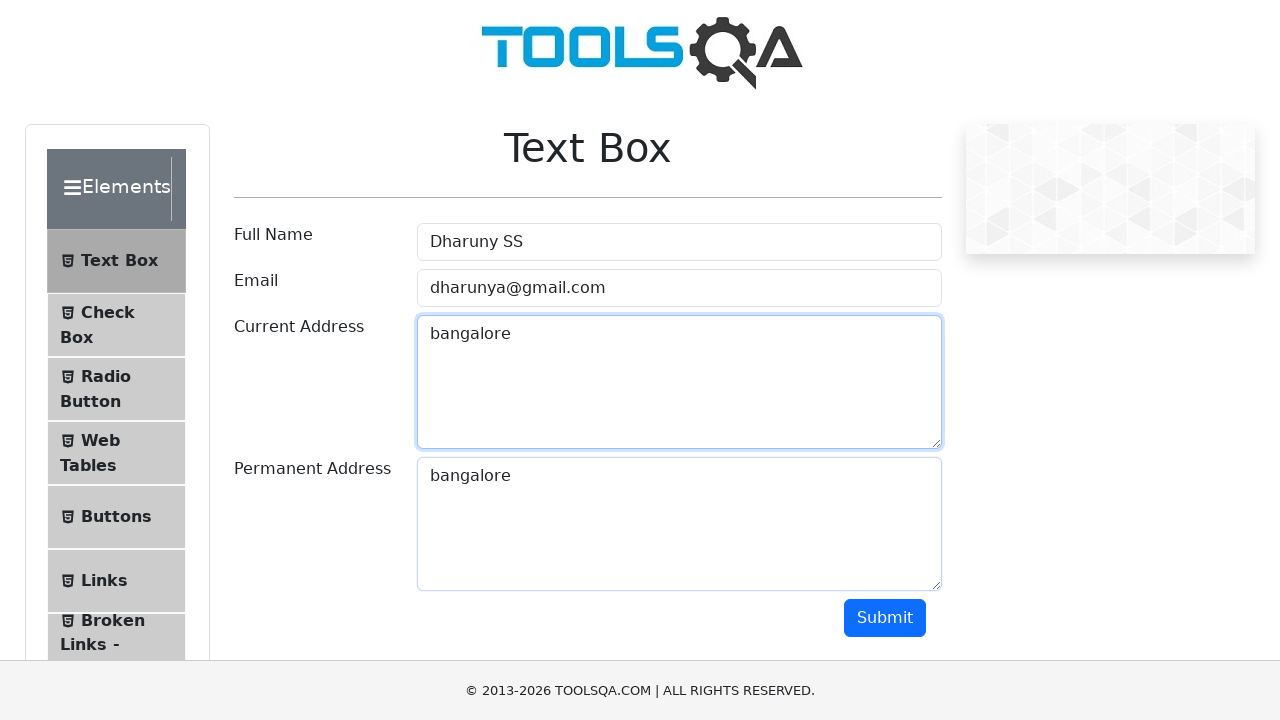

Scrolled to submit button
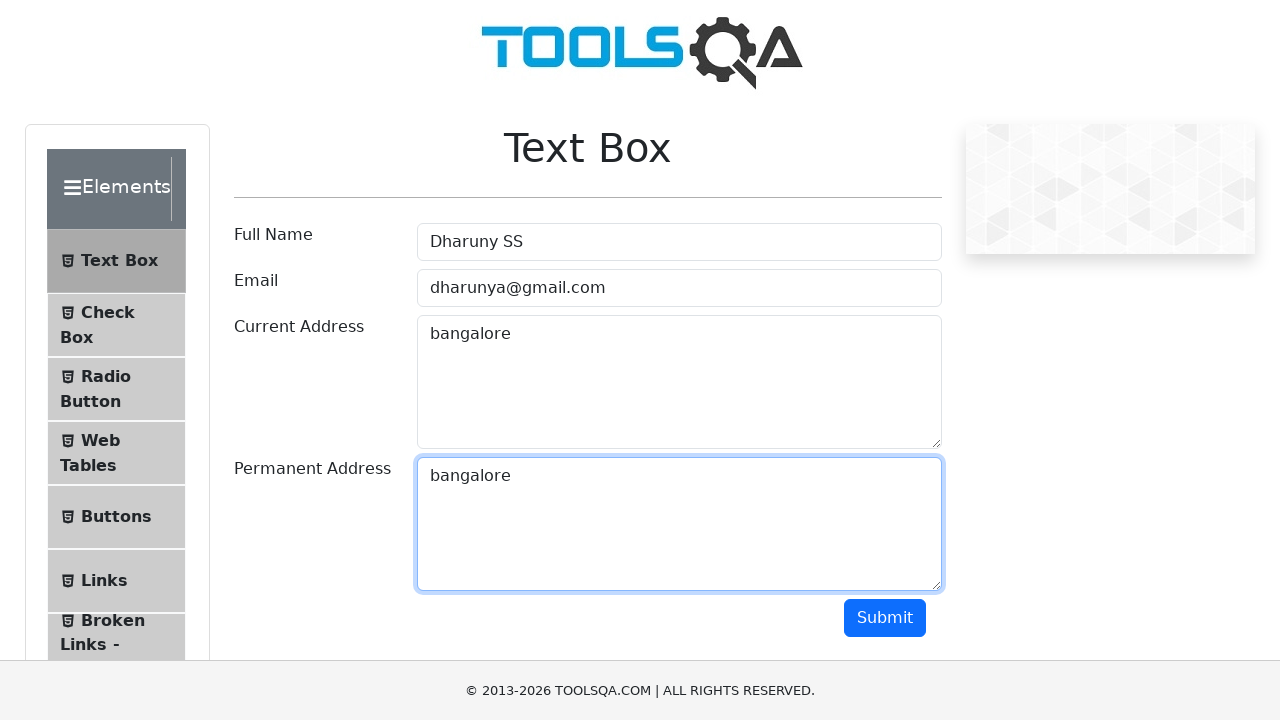

Clicked submit button to submit the form at (885, 618) on #submit
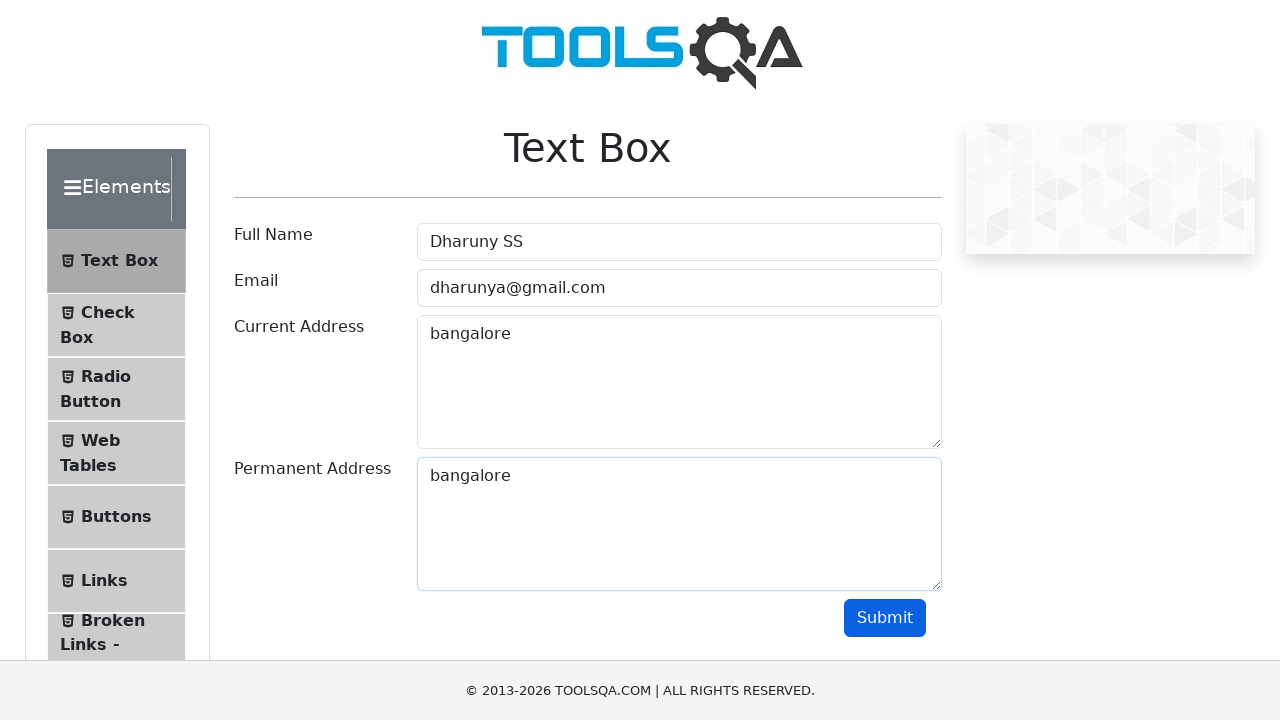

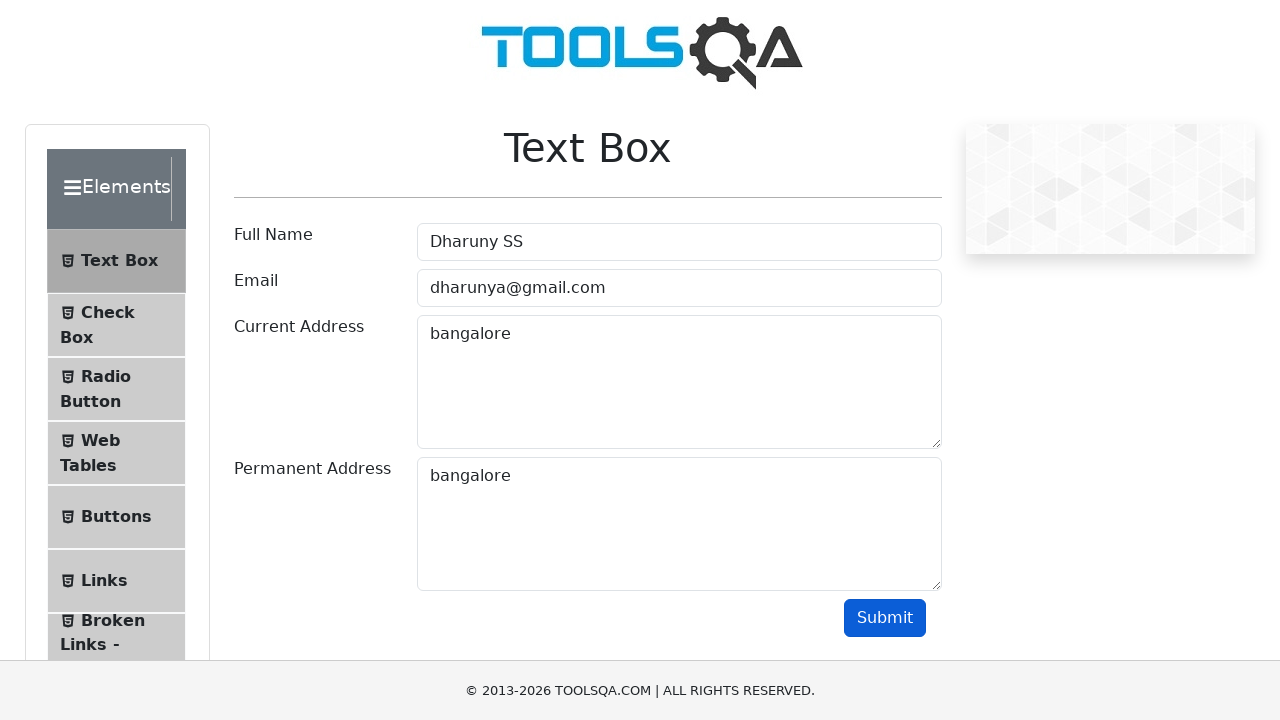